Tests product search with an invalid search term "brdsffdasdfsi" to verify the no products found message is displayed

Starting URL: https://rahulshettyacademy.com/seleniumPractise/#/

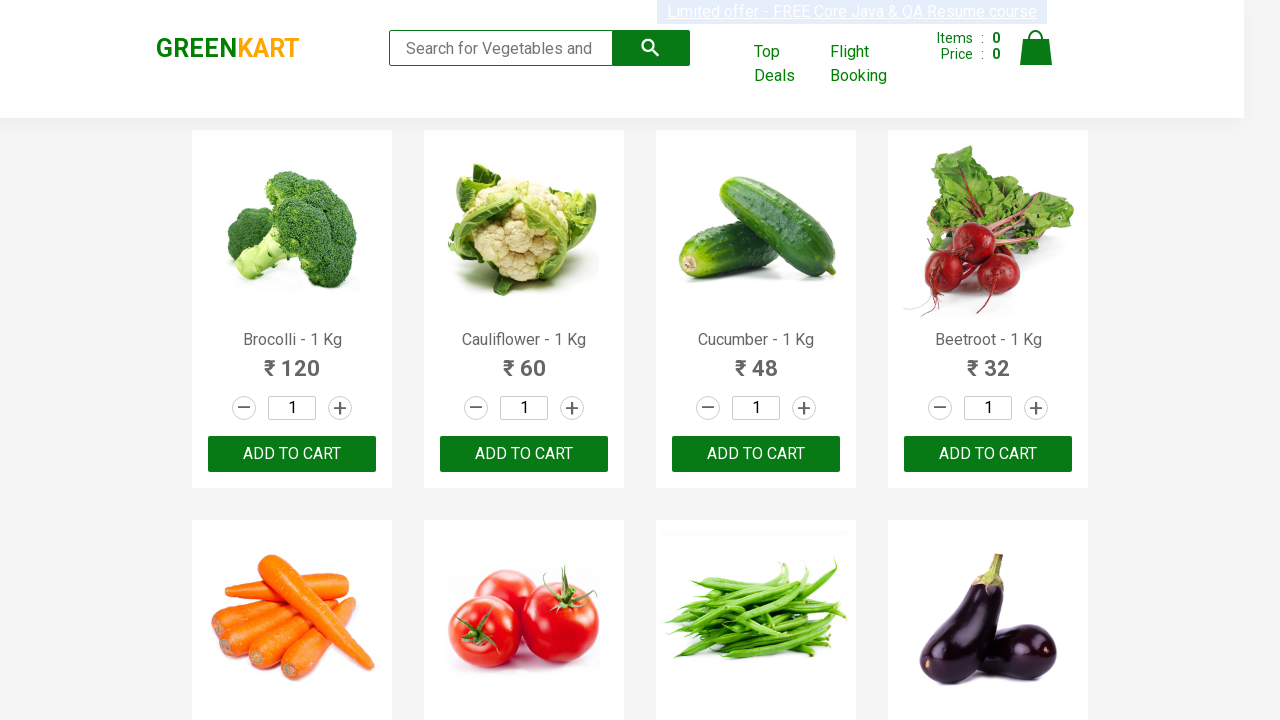

Filled search field with invalid term 'brdsffdasdfsi' on input[type="search"]
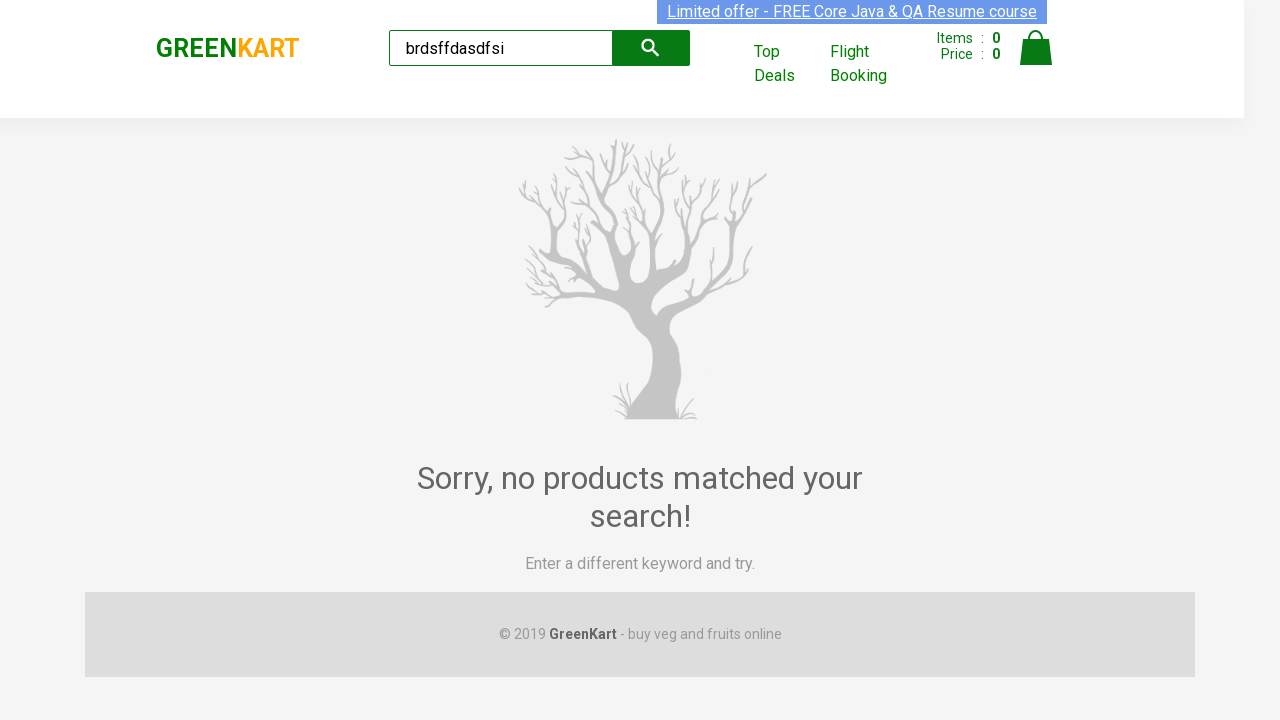

Waited 500ms for search results to filter
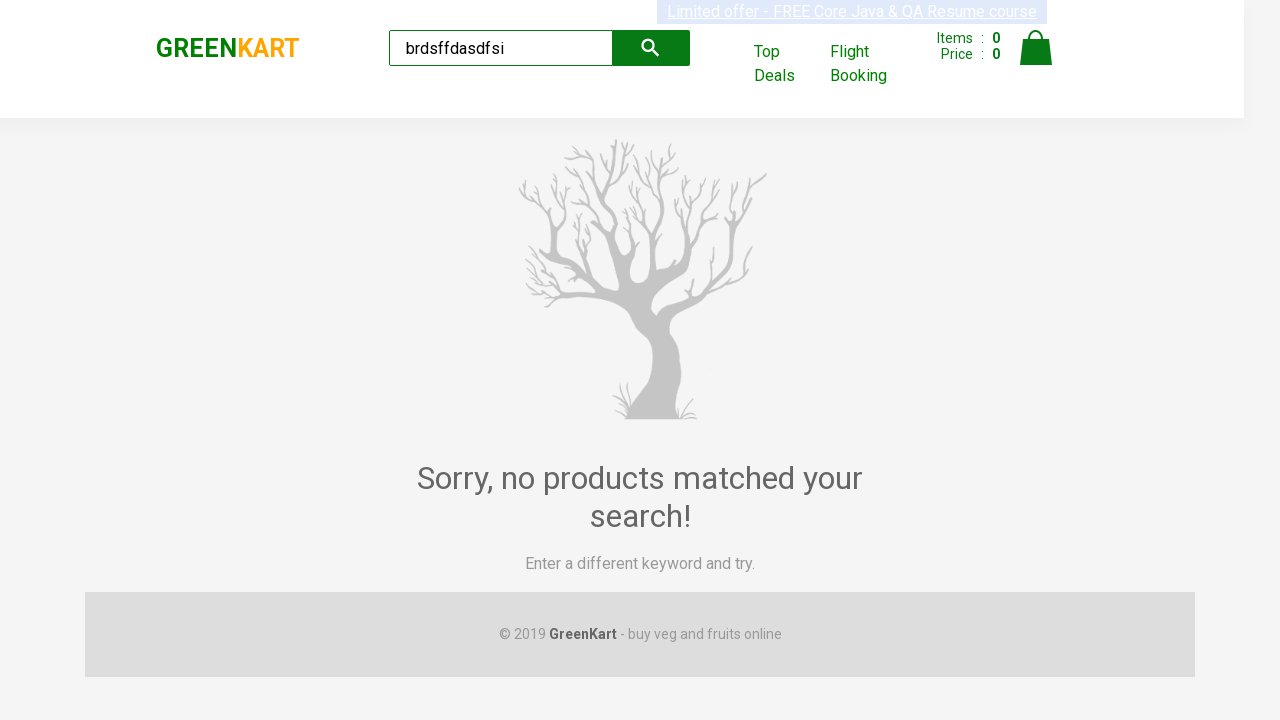

No products found message appeared on page
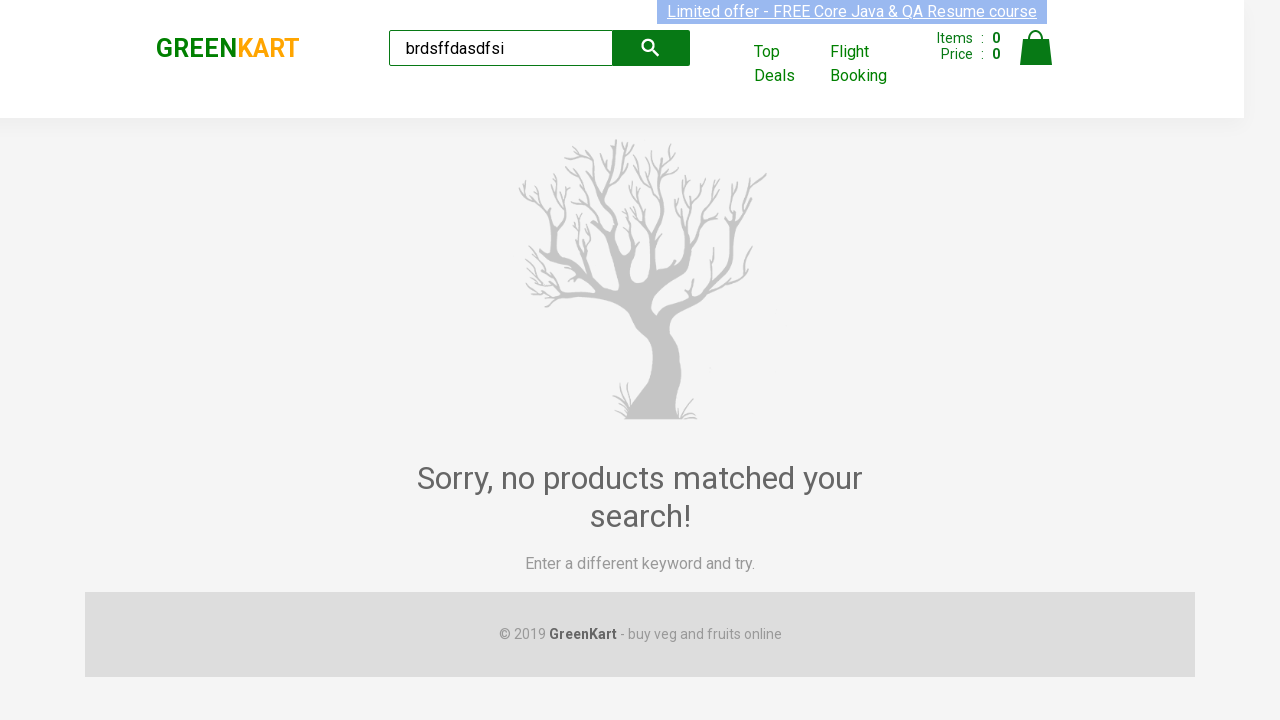

Retrieved no results message text content
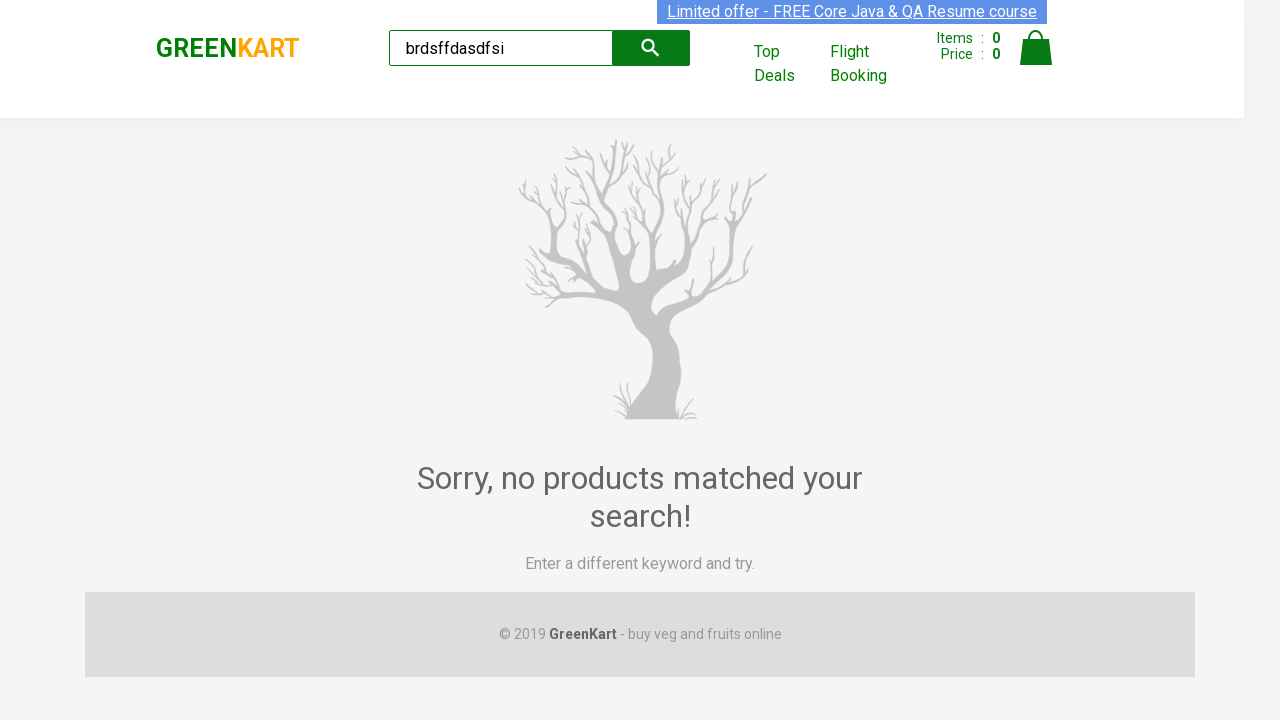

Verified correct no products message: 'Sorry, no products matched your search!'
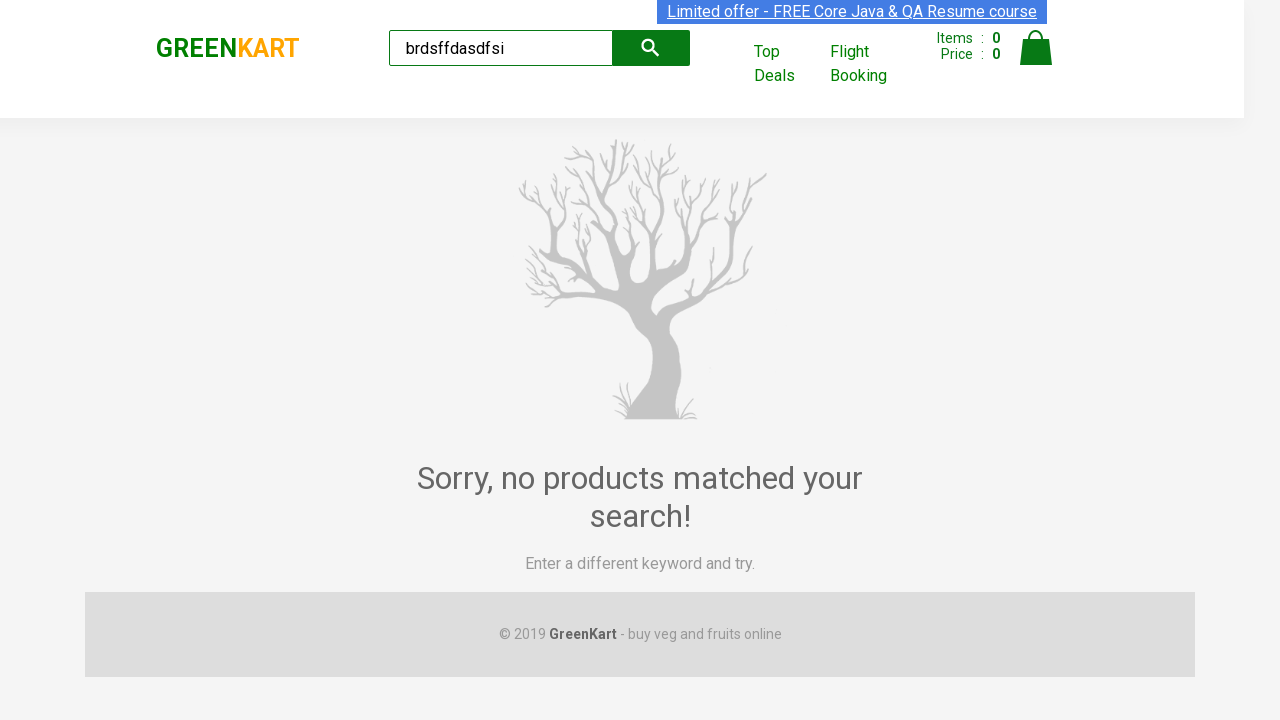

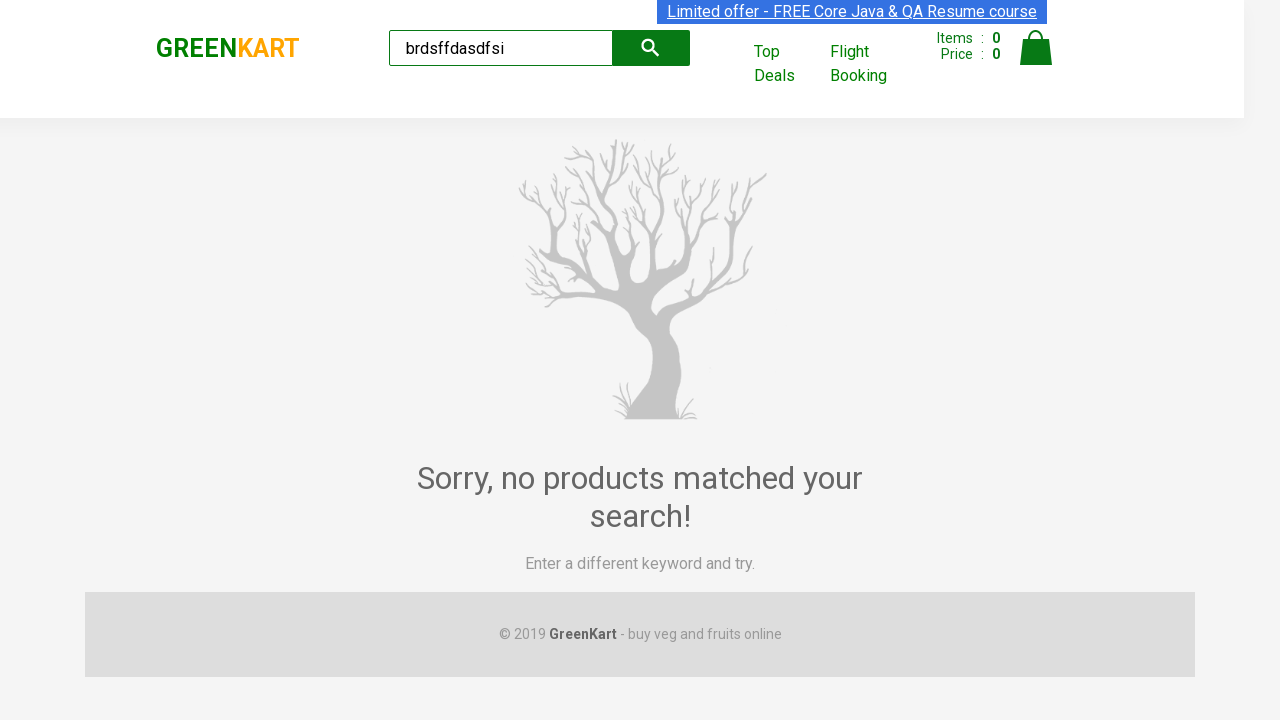